Tests jQuery UI tooltip functionality by switching to the demo iframe, hovering over an input field, and verifying the tooltip text that appears.

Starting URL: https://jqueryui.com/tooltip/

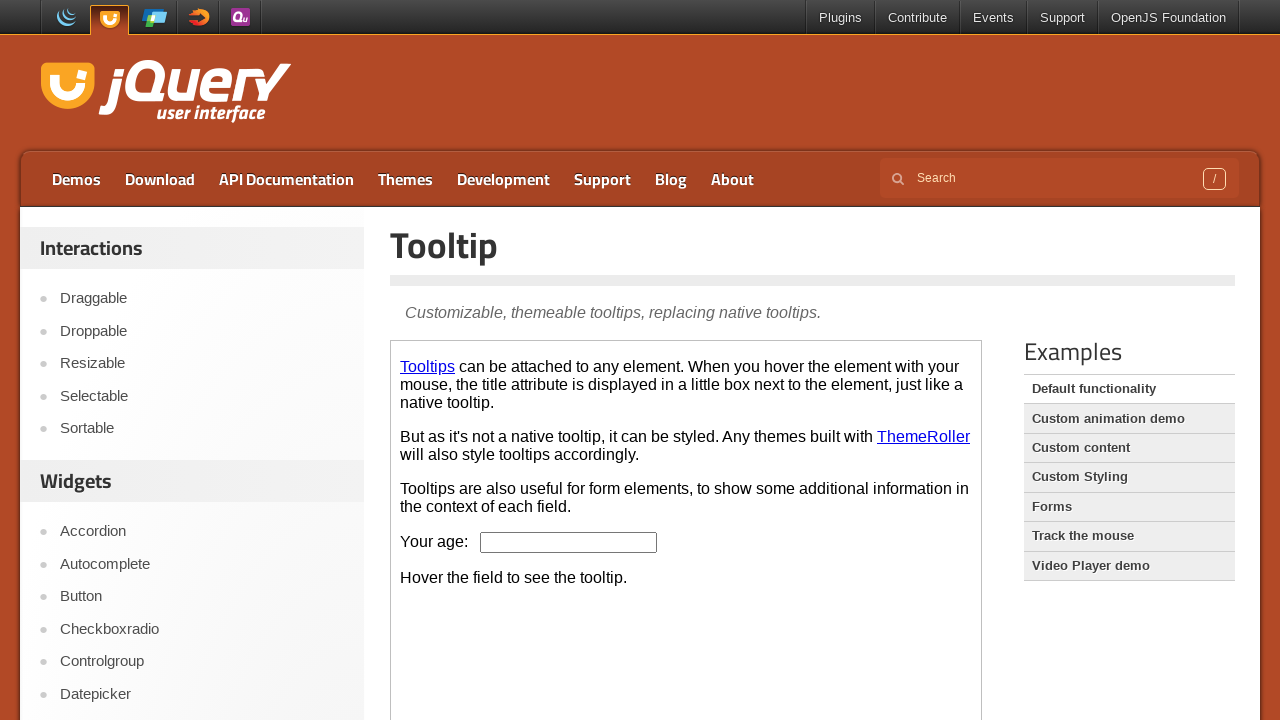

Located demo iframe
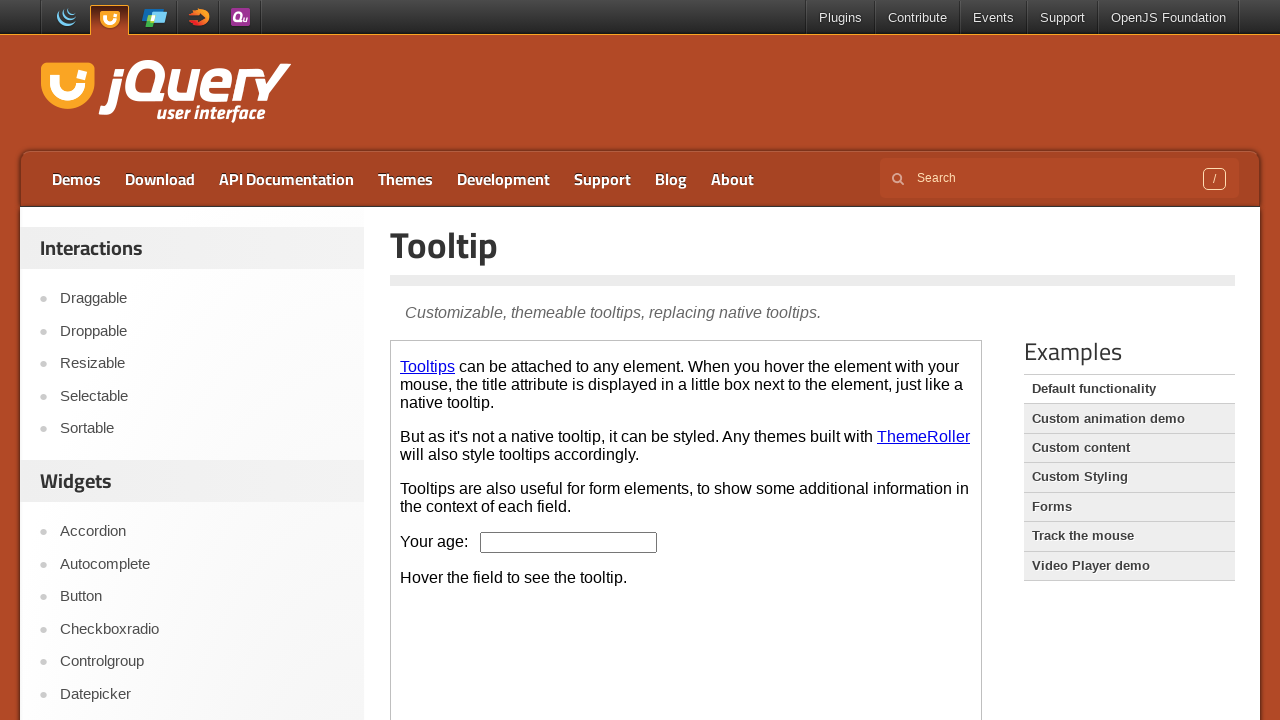

Located age input field in iframe
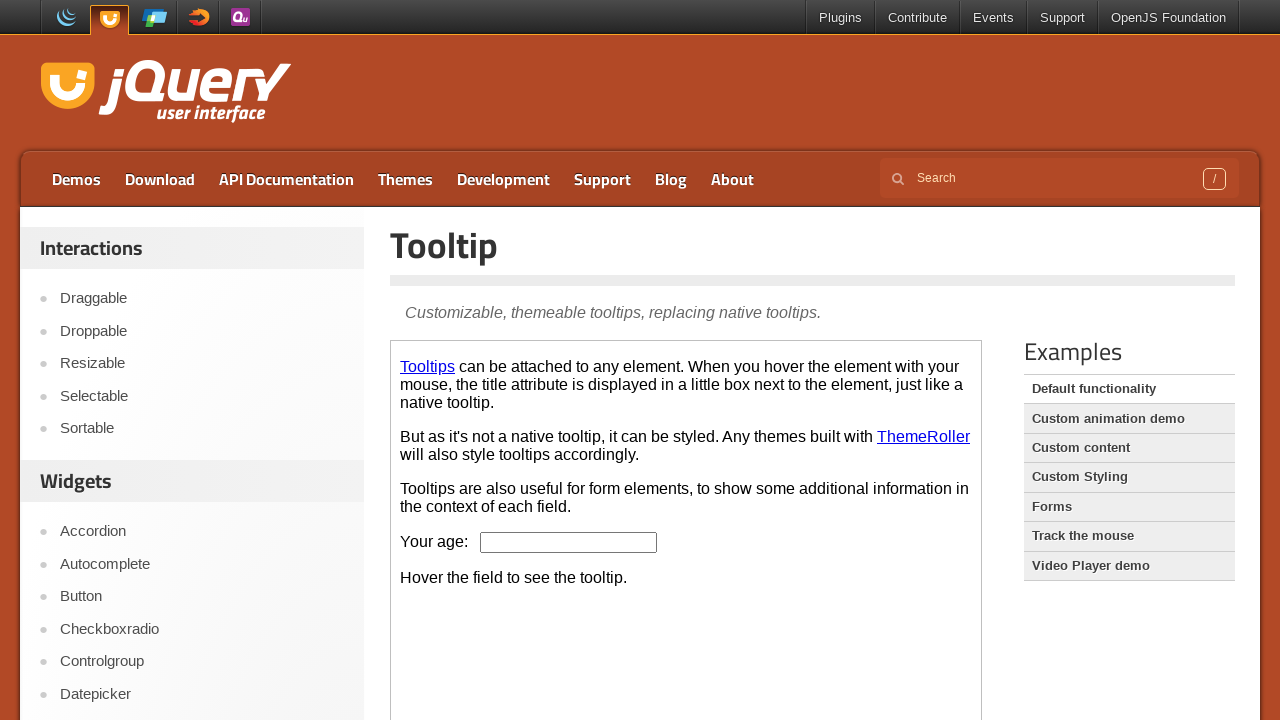

Hovered over age input field to trigger tooltip at (569, 542) on .demo-frame >> internal:control=enter-frame >> #age
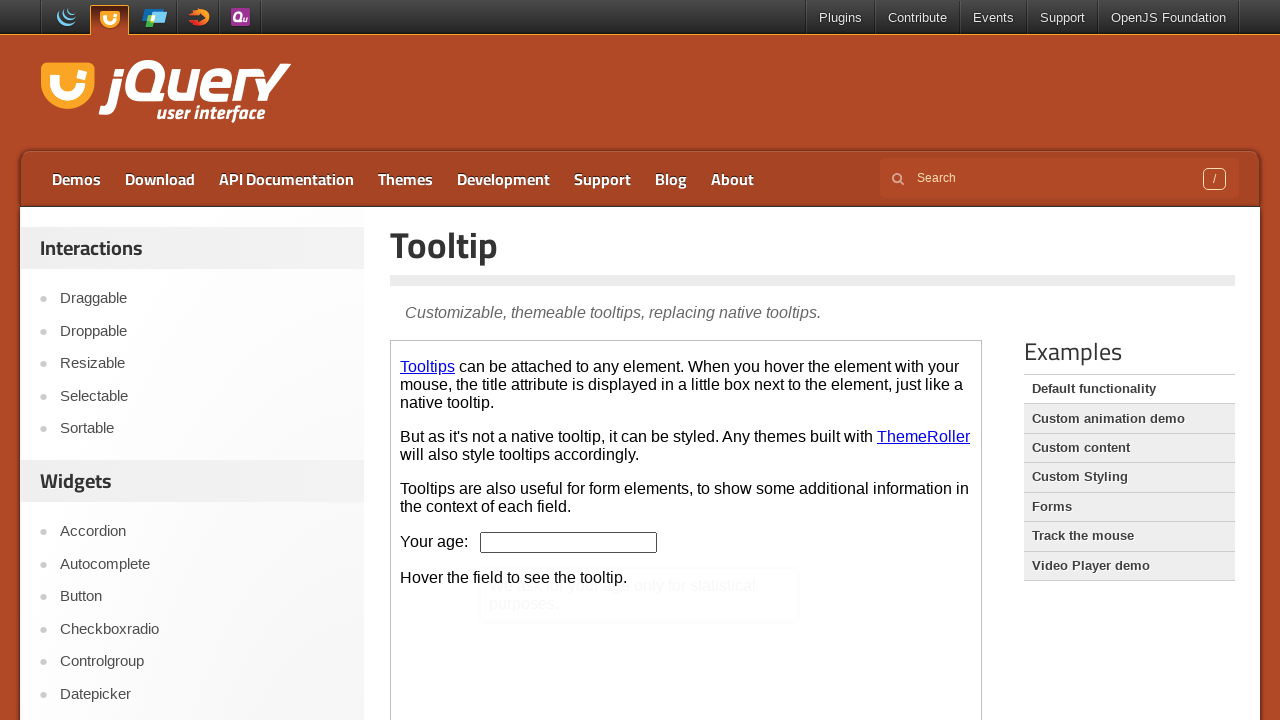

Tooltip element appeared and is visible
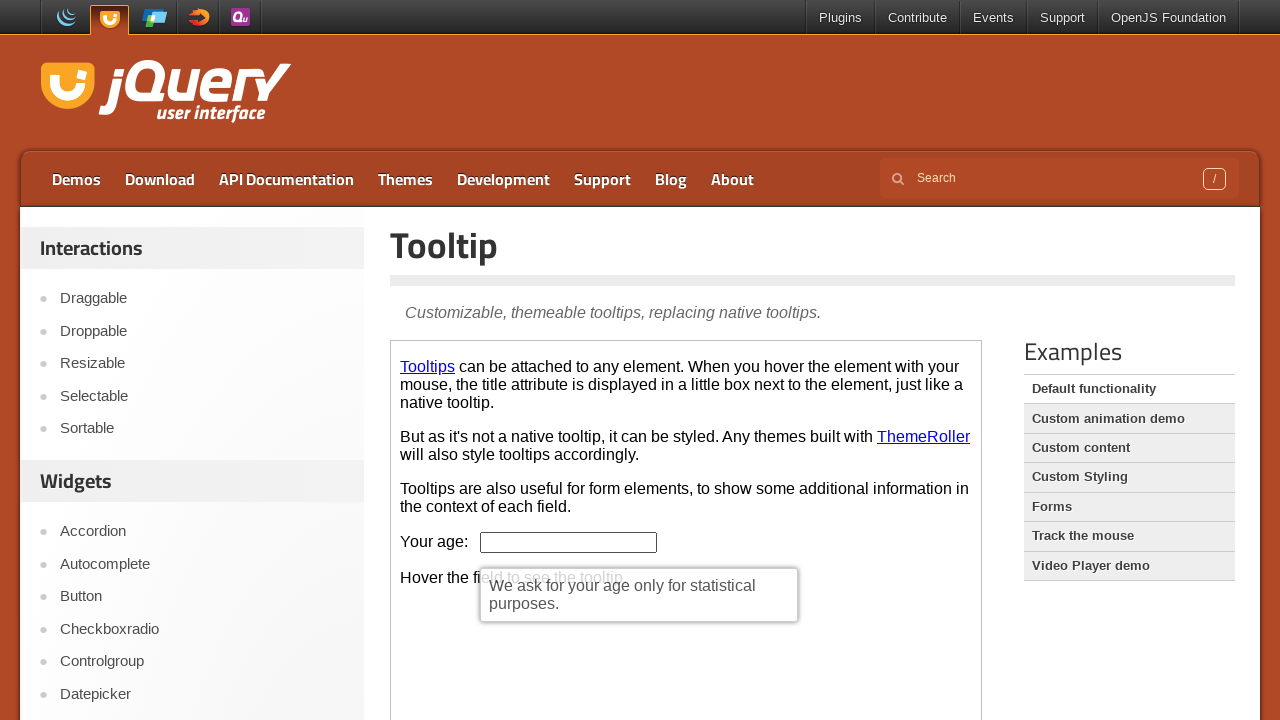

Retrieved tooltip text: 'We ask for your age only for statistical purposes.'
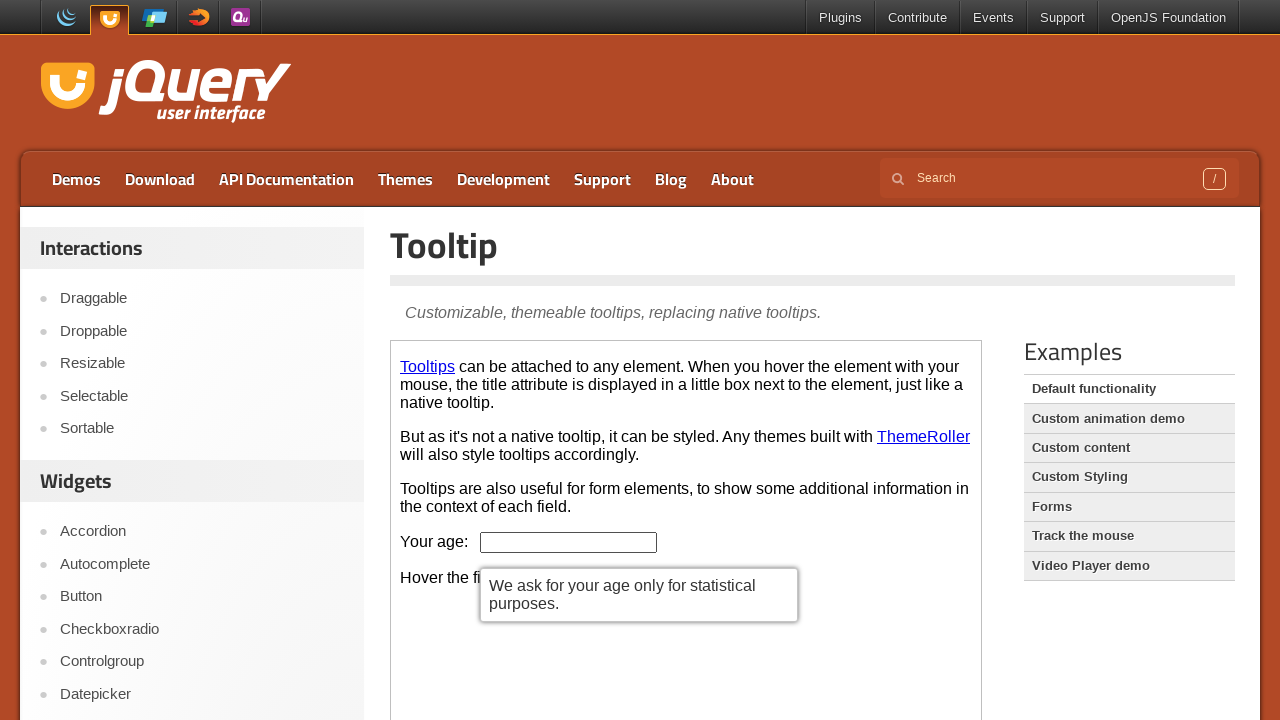

Verified tooltip text matches expected value
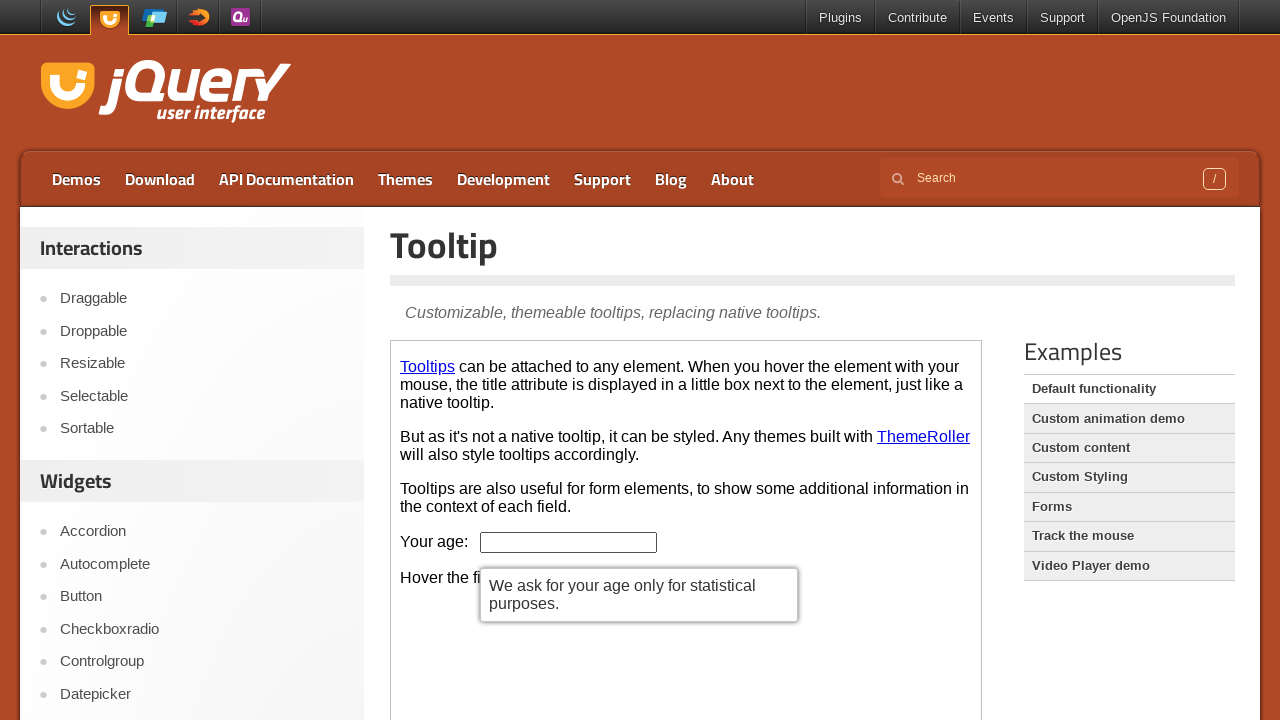

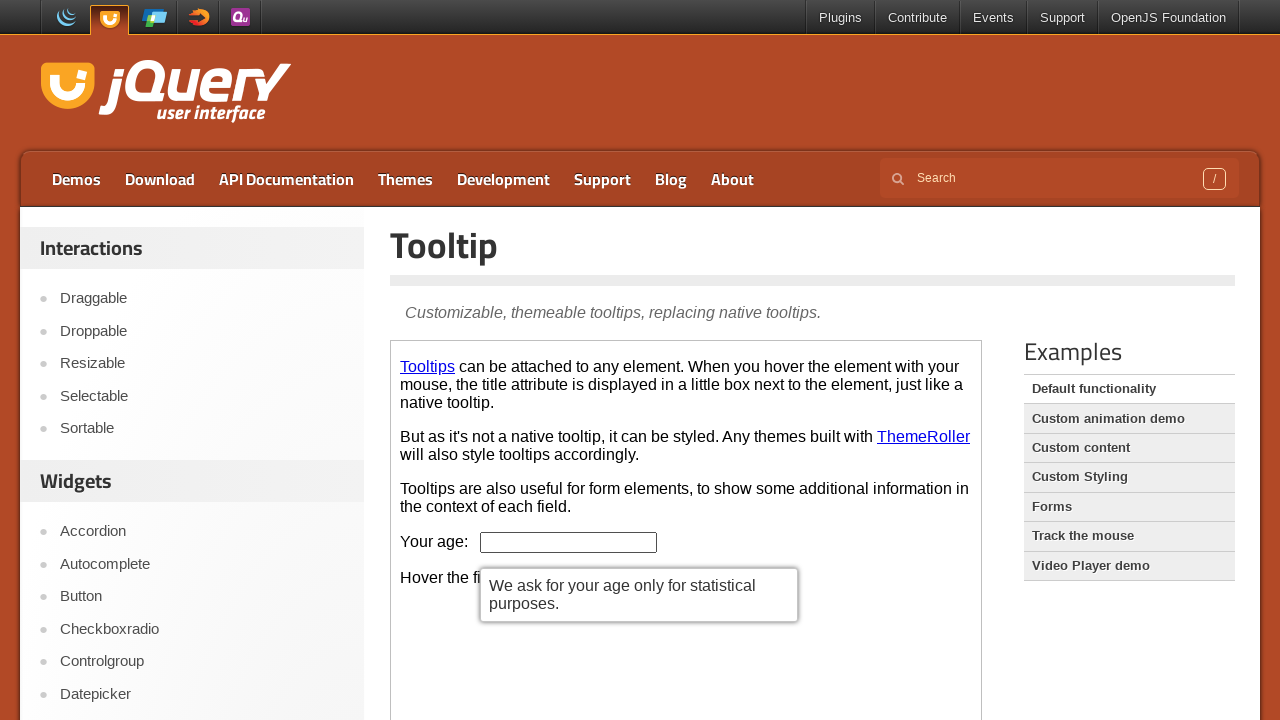